Tests keyboard action functionality by sending various key presses (Enter, Backspace, Semicolon, Arrow Down) to a page that captures and displays them

Starting URL: https://the-internet.herokuapp.com/key_presses

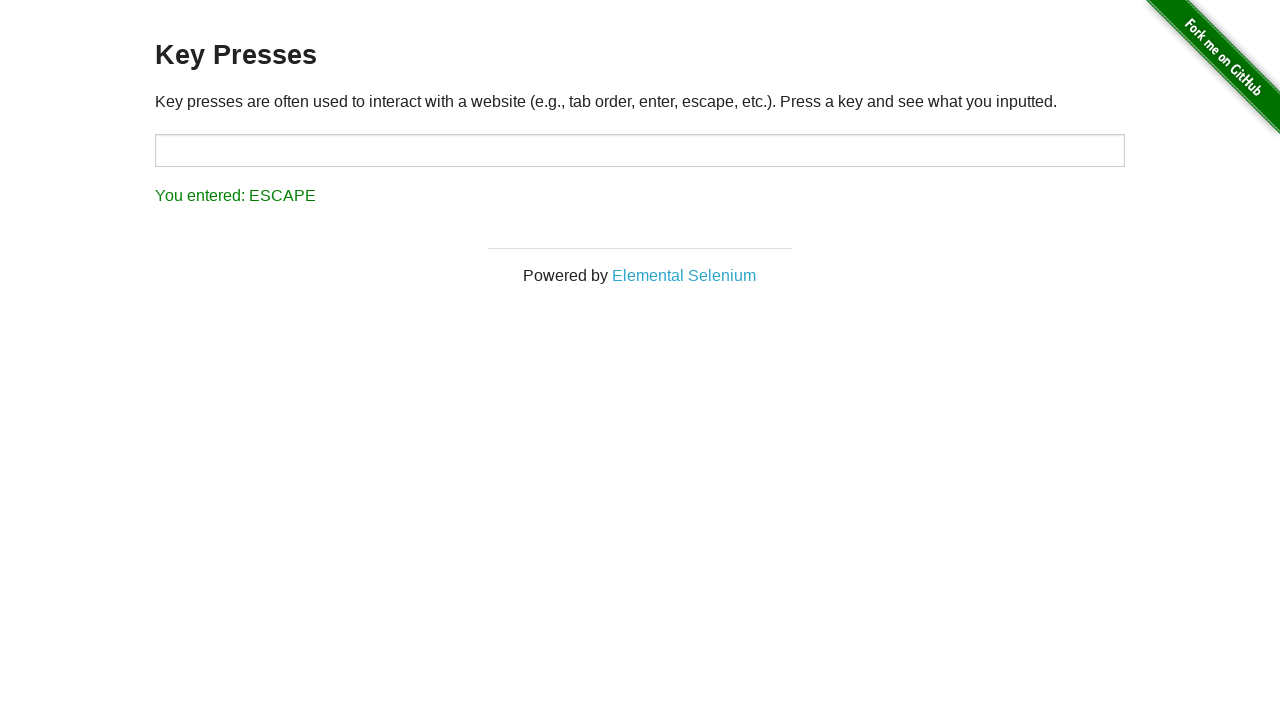

Pressed Enter key
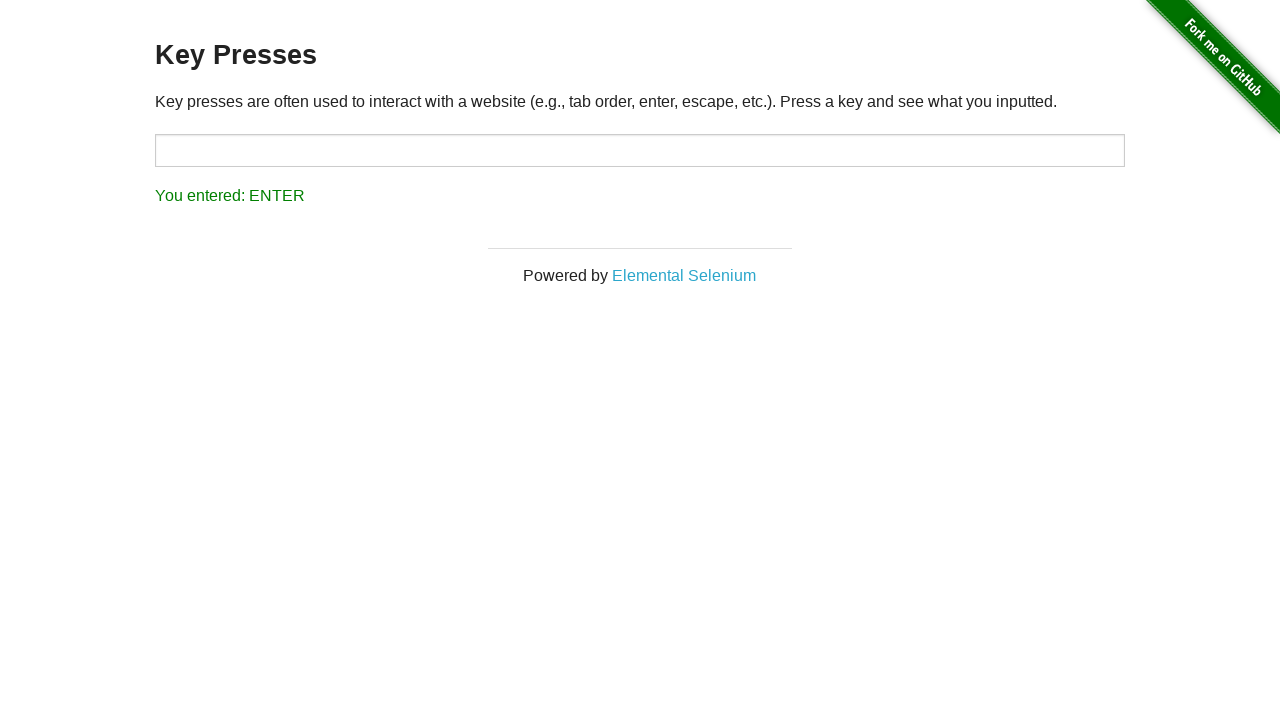

Waited 3000ms after Enter key press
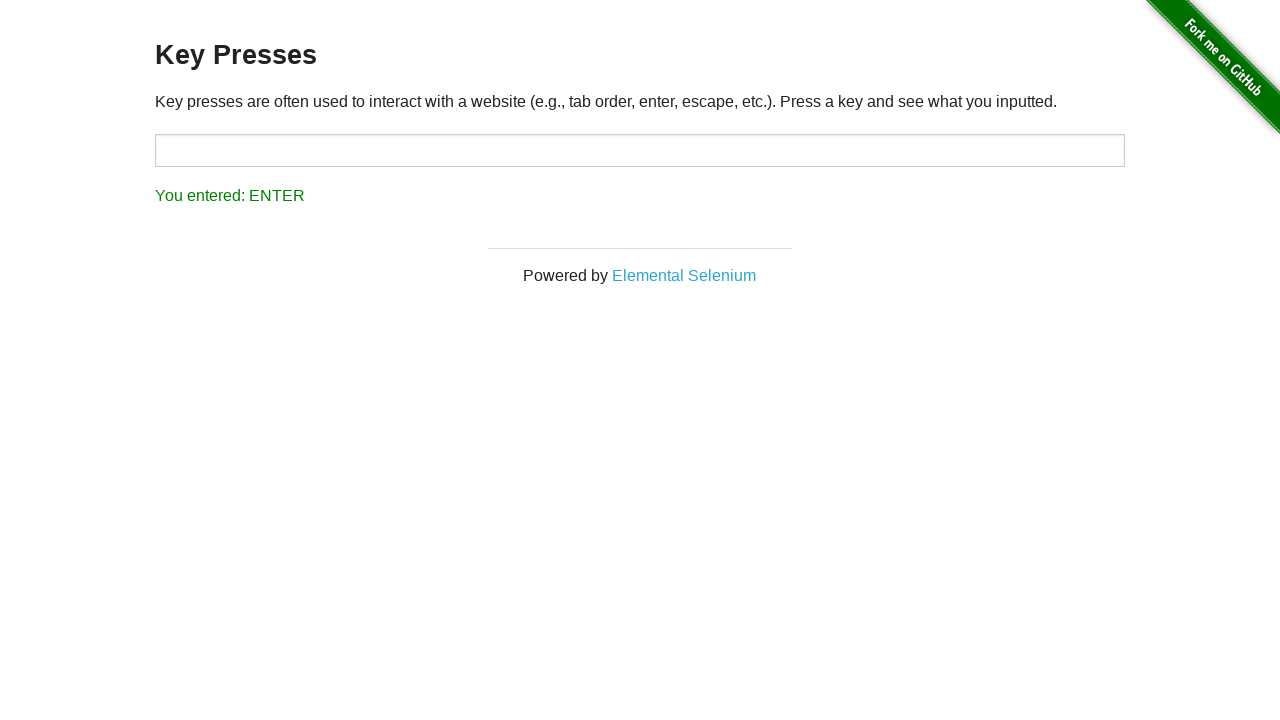

Pressed Backspace key
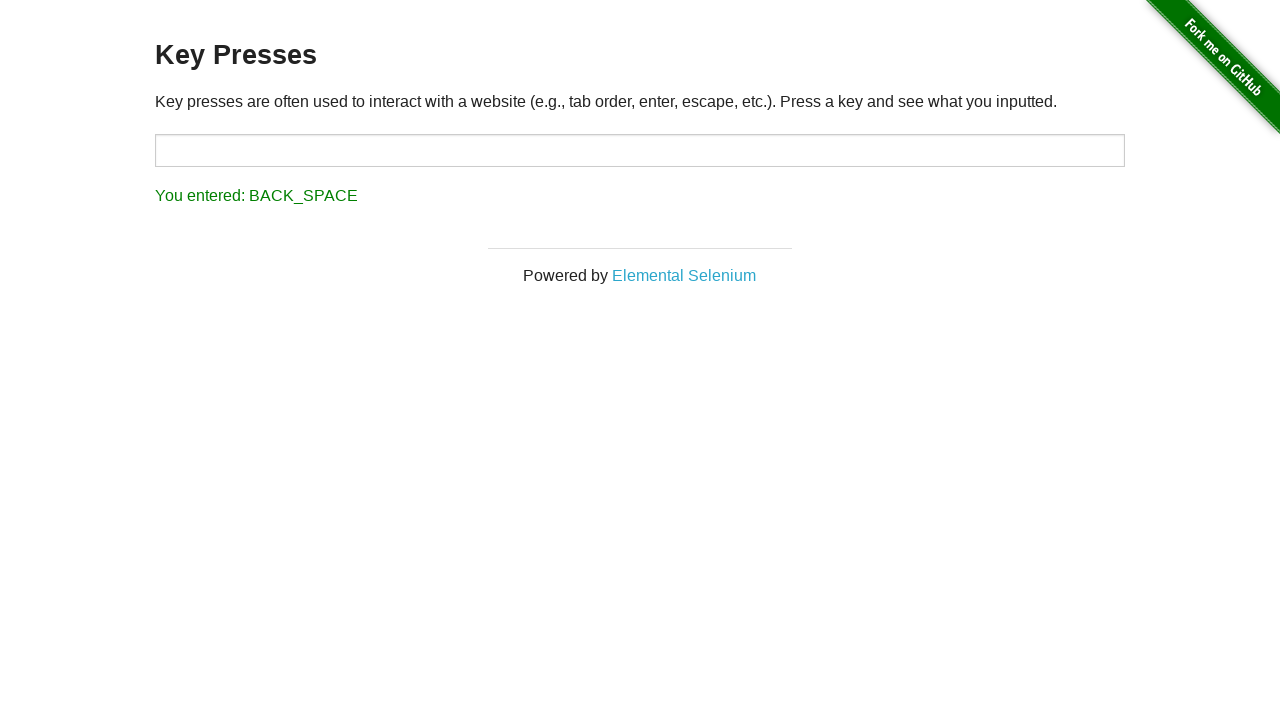

Waited 3000ms after Backspace key press
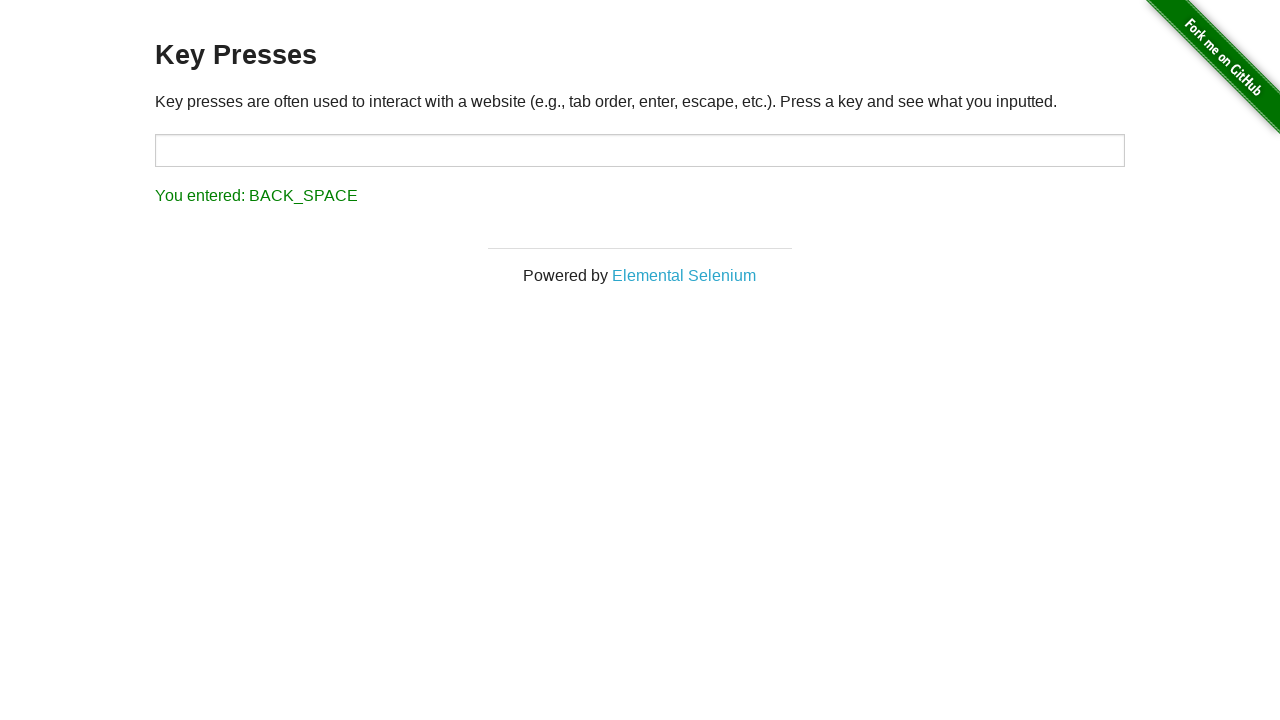

Pressed Semicolon key
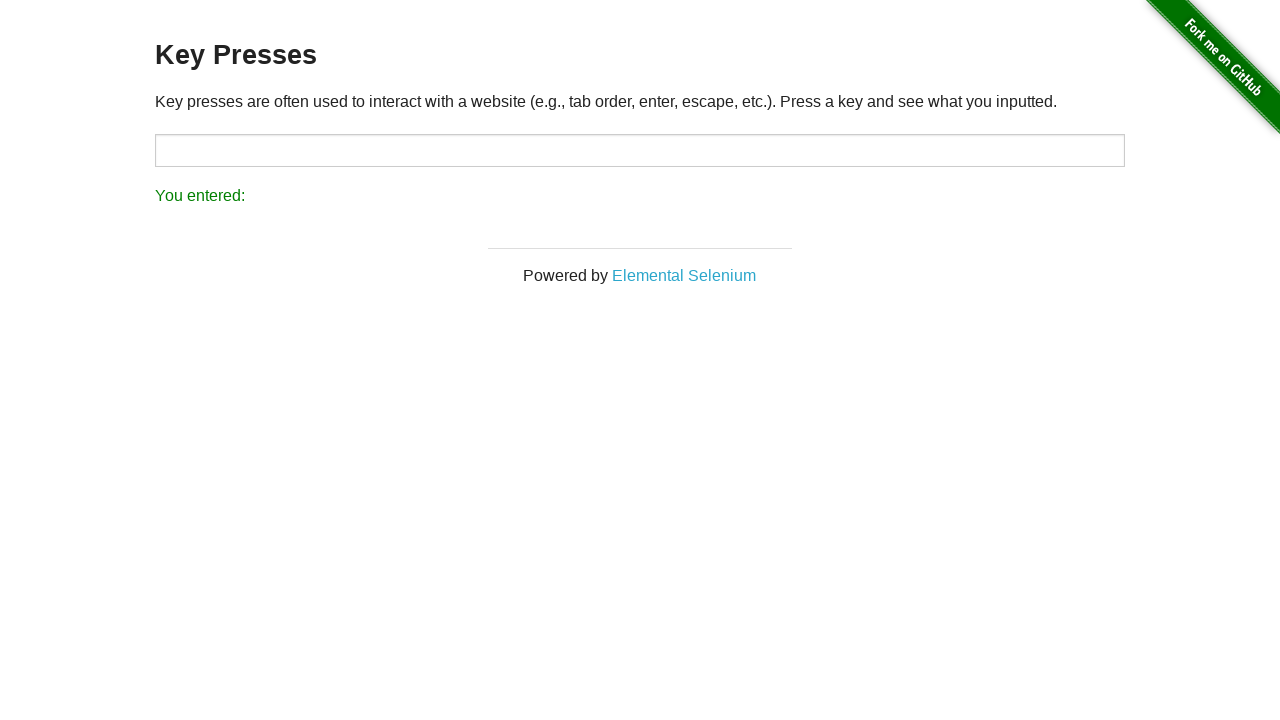

Waited 3000ms after Semicolon key press
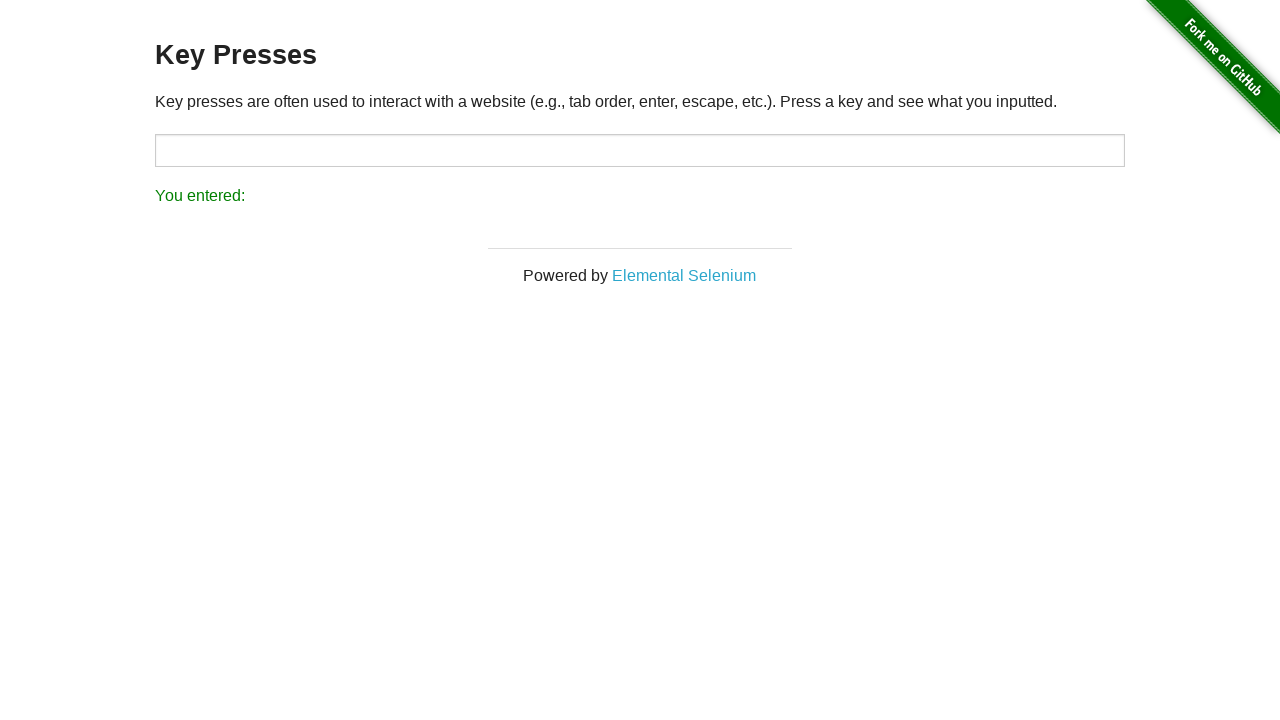

Pressed Arrow Down key
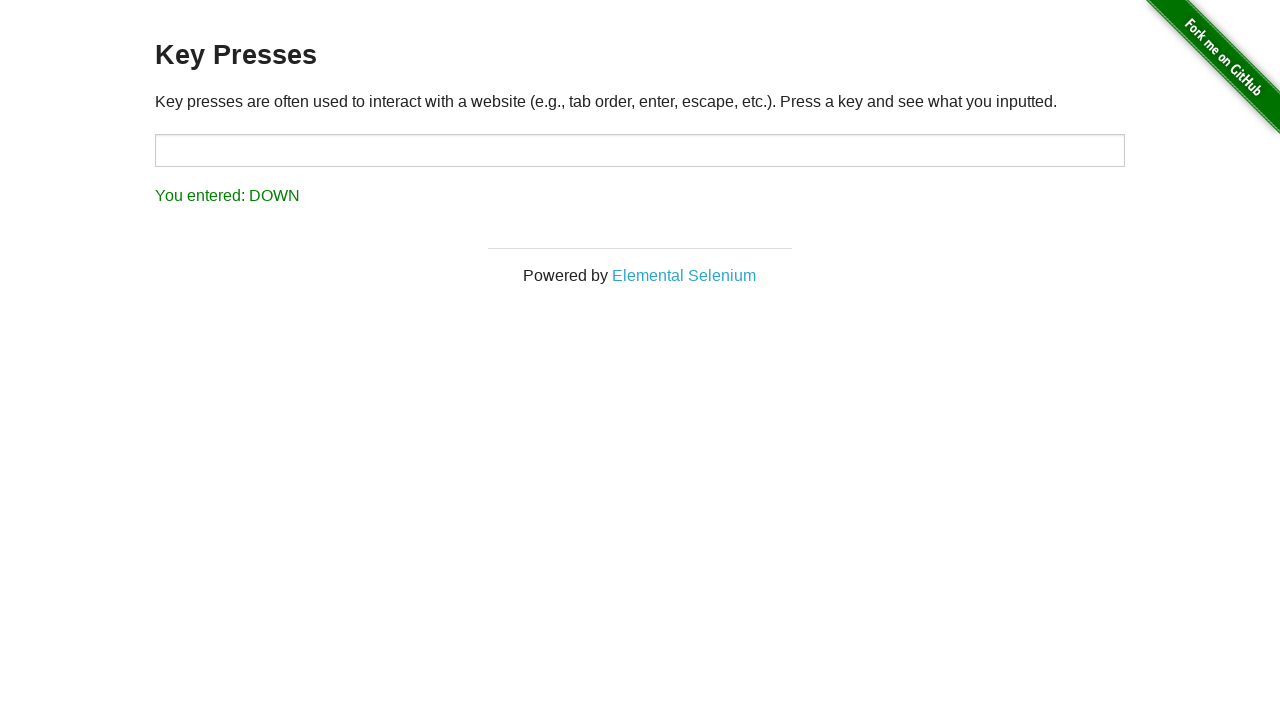

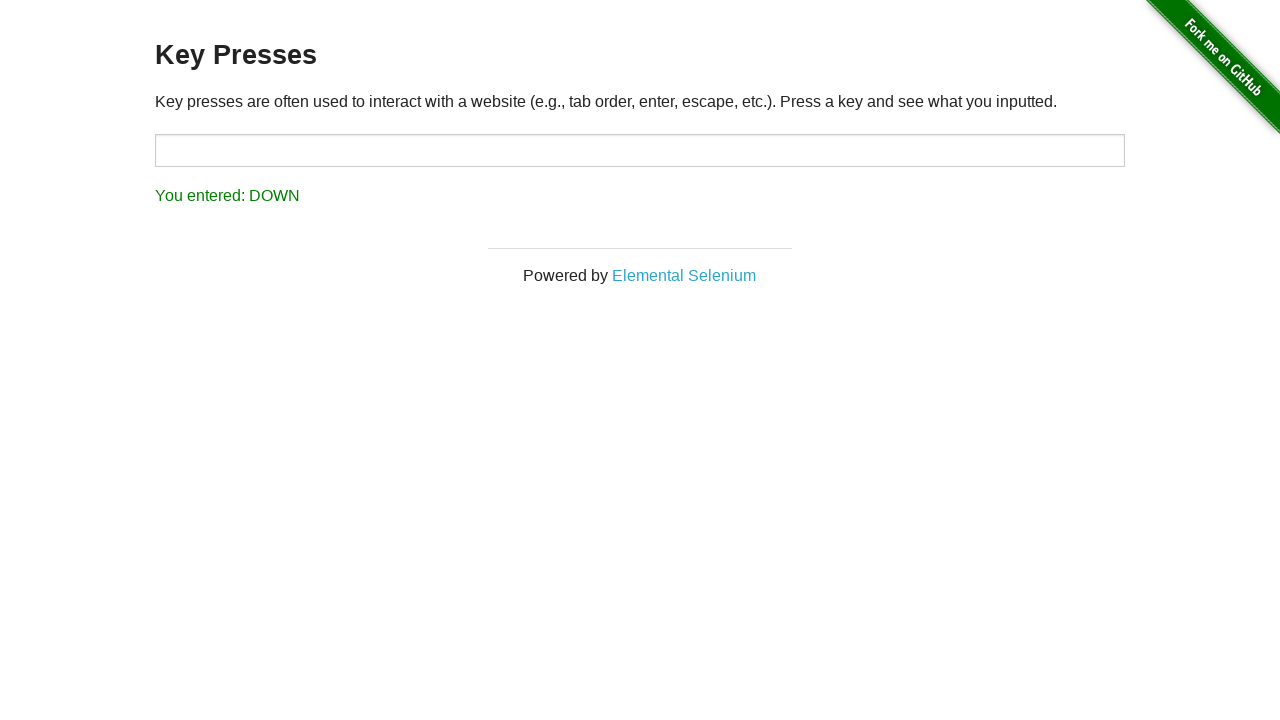